Tests the search functionality on python.org by searching for "pycon" and submitting the search form

Starting URL: https://www.python.org/

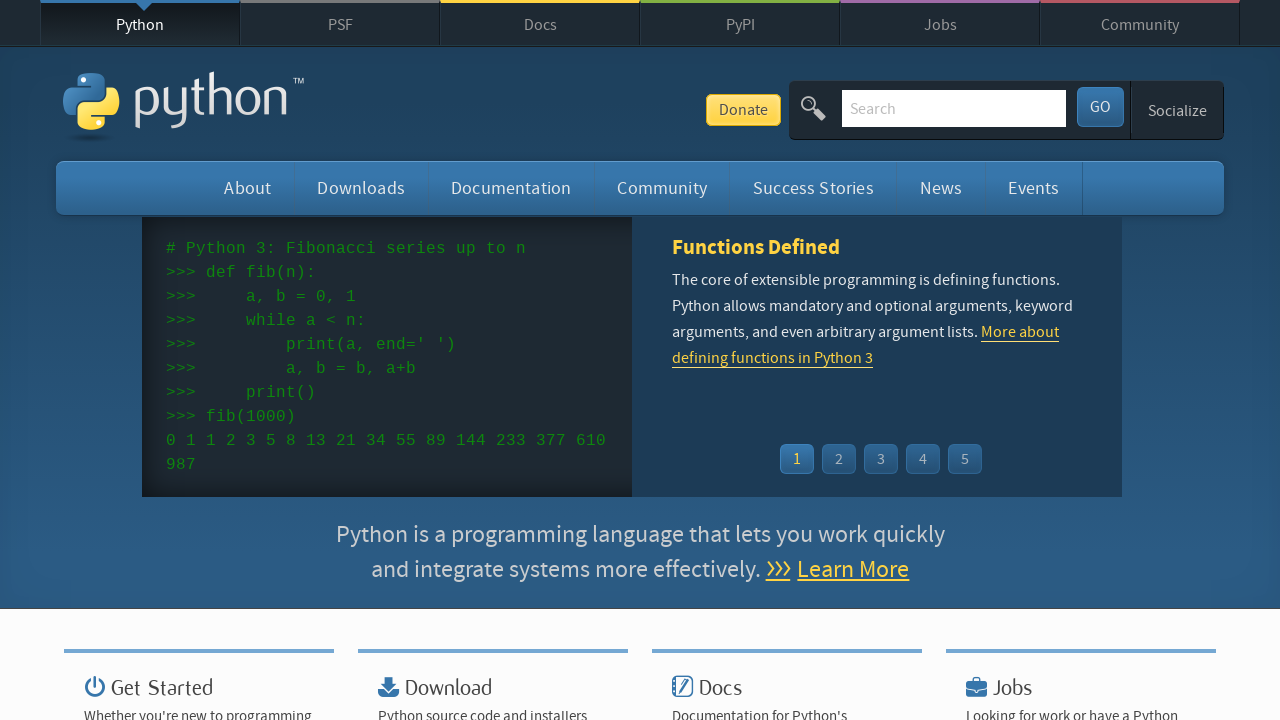

Filled search field with 'pycon' on input[name='q']
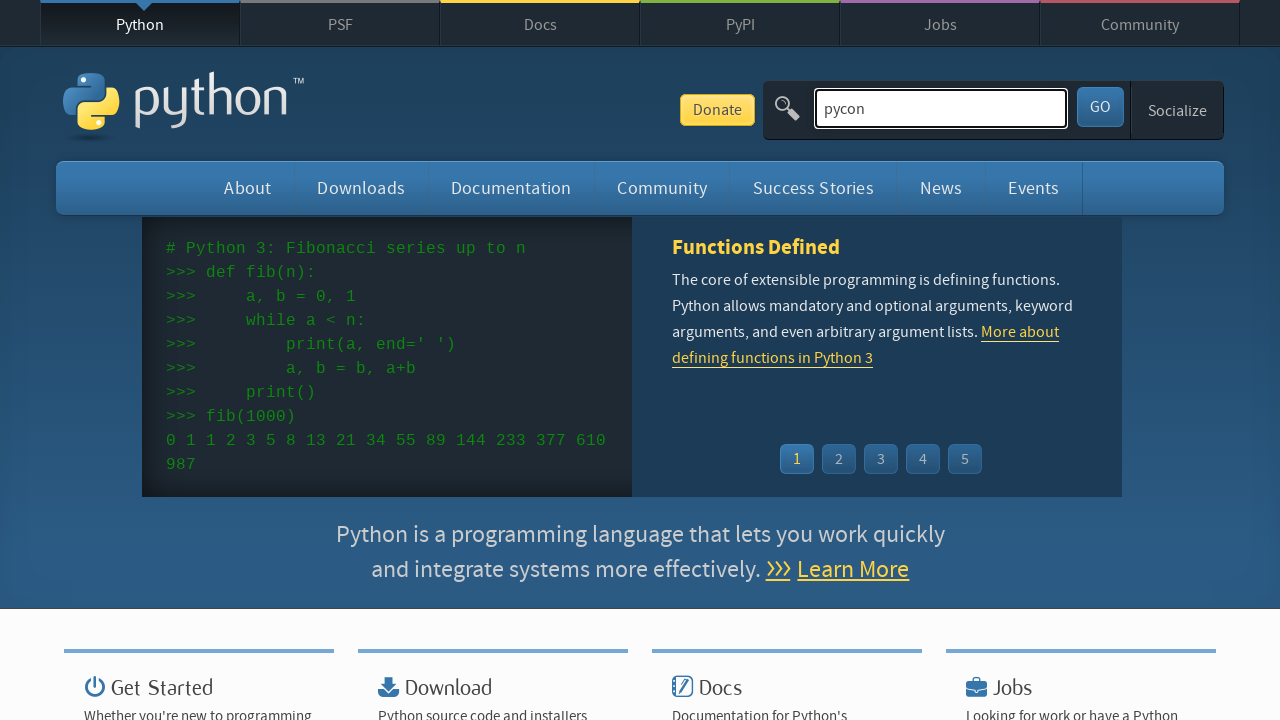

Pressed Enter to submit search form on input[name='q']
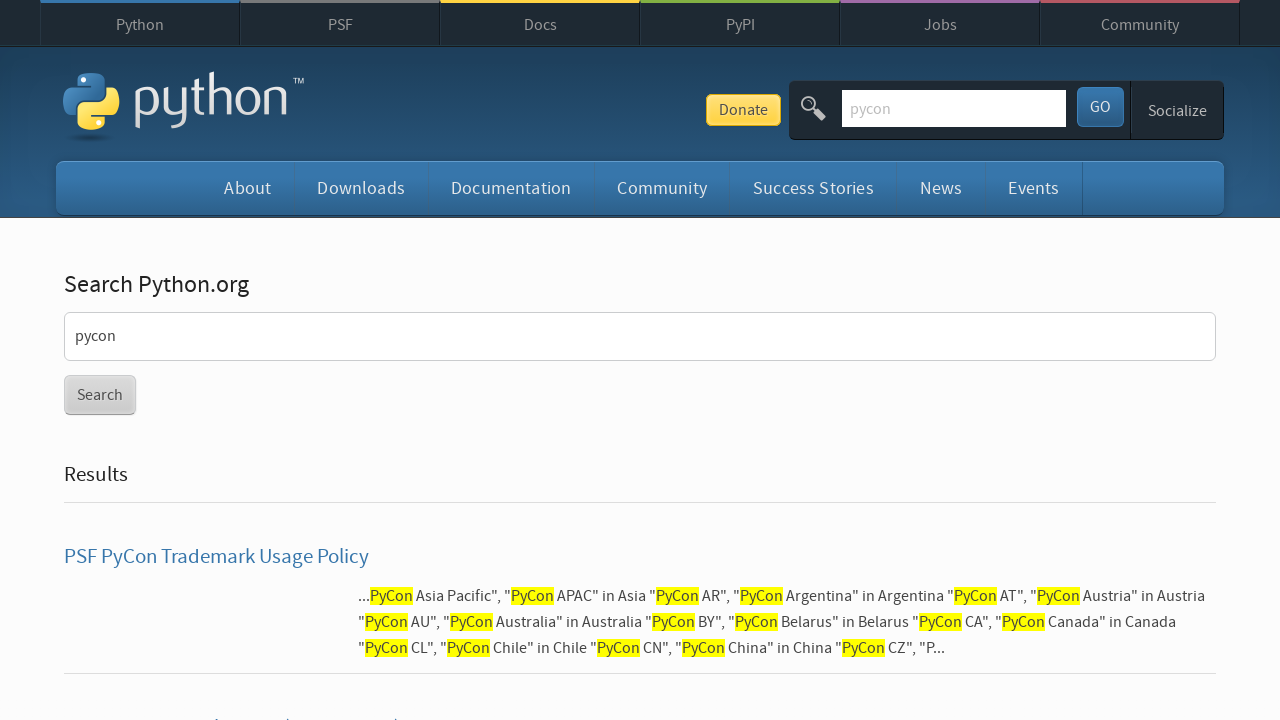

Search results page loaded (networkidle)
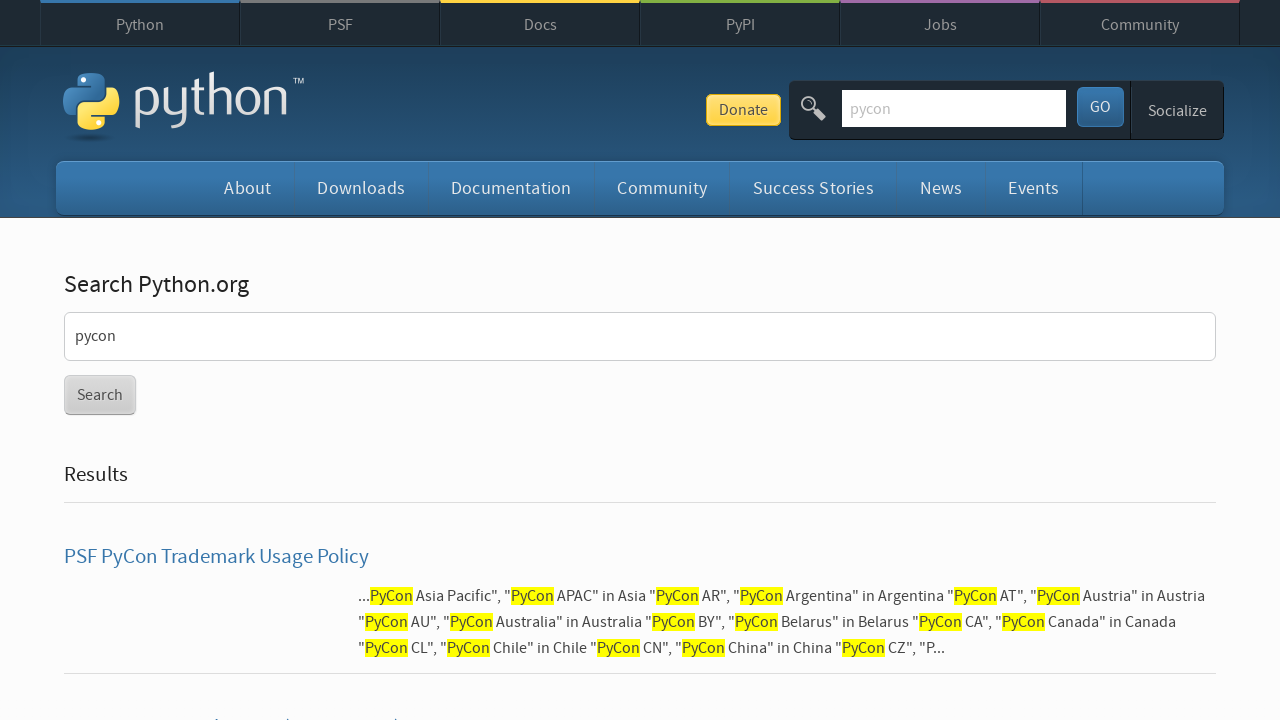

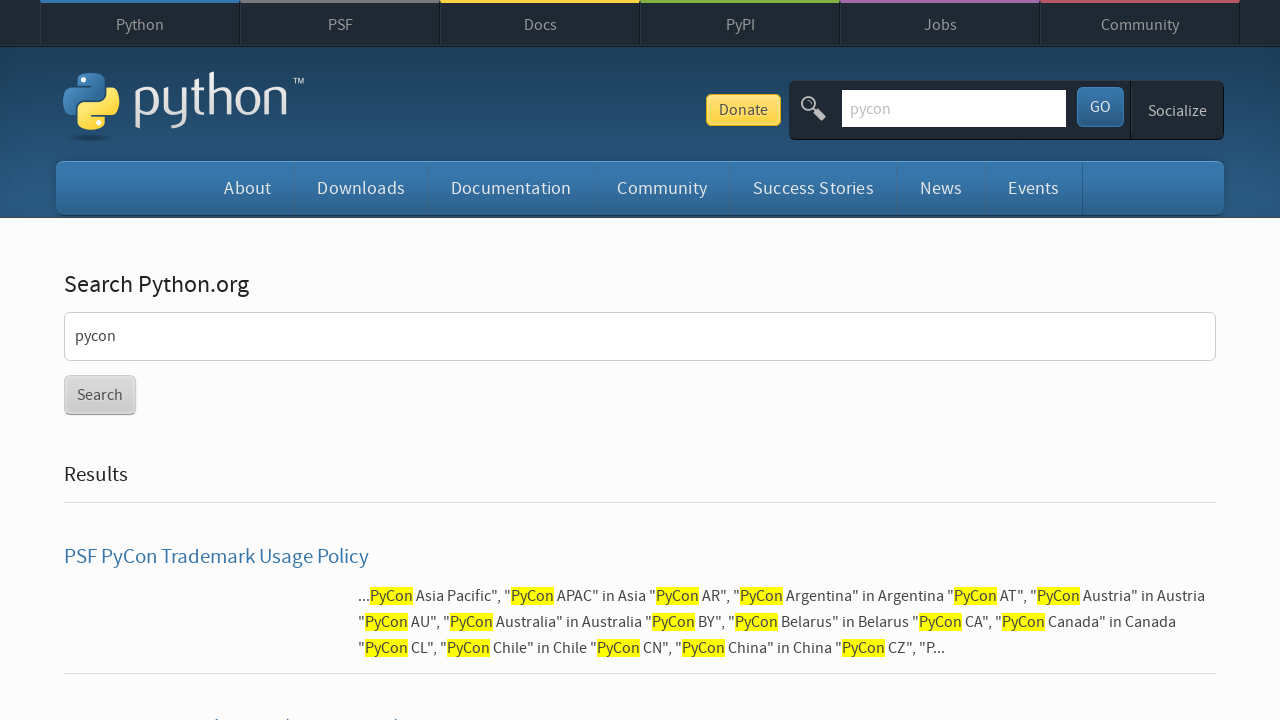